Tests file upload functionality by selecting a file via the file input element and clicking the upload button, then verifying the upload was successful.

Starting URL: https://the-internet.herokuapp.com/upload

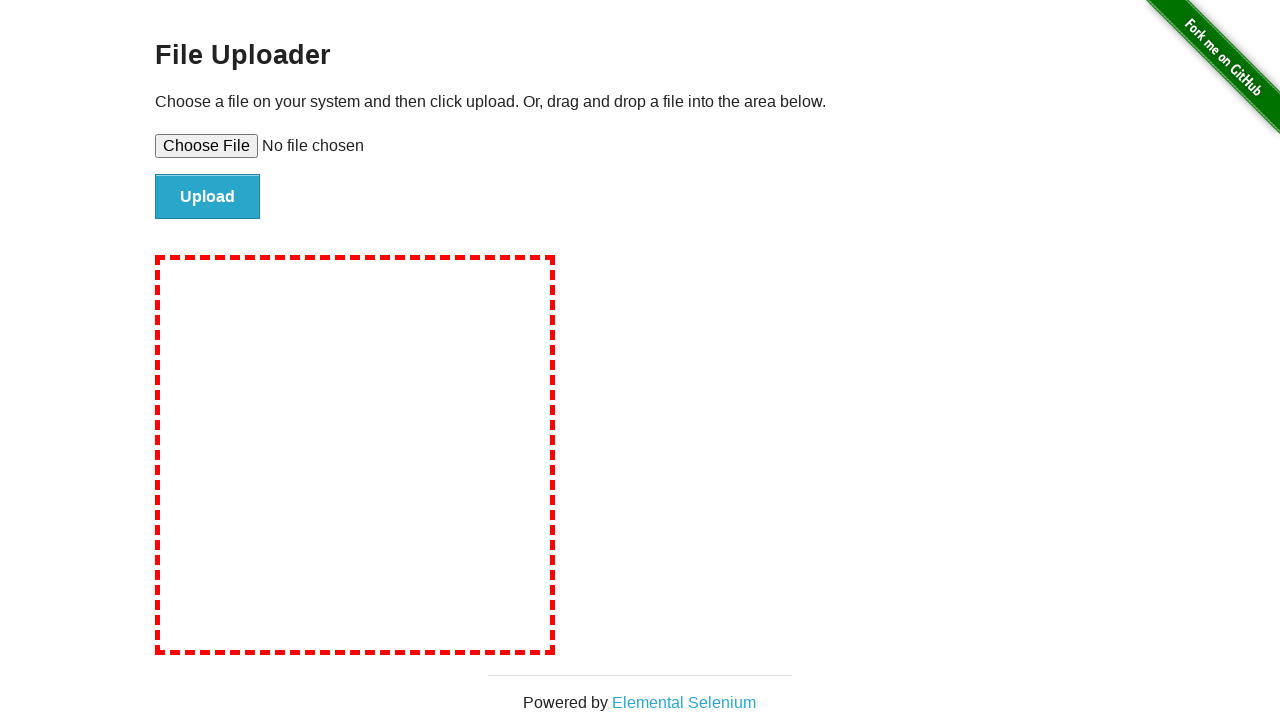

Created temporary test JPEG file for upload
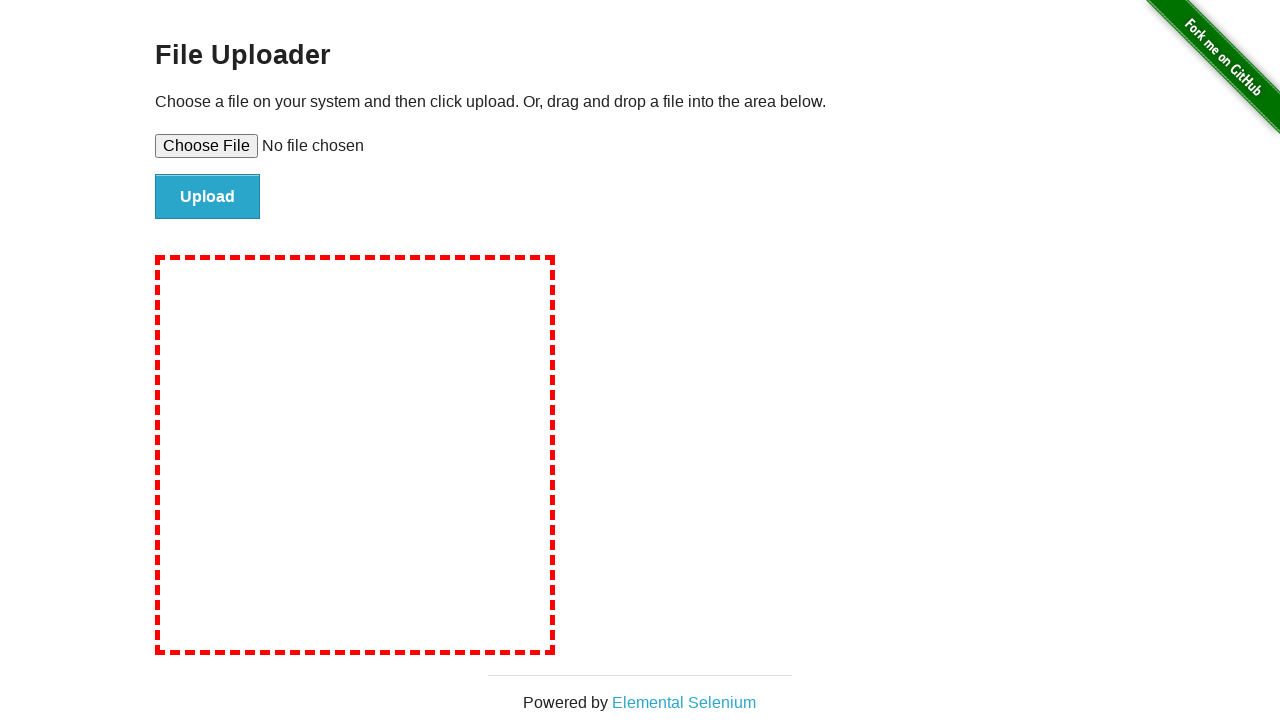

Selected test file via file input element
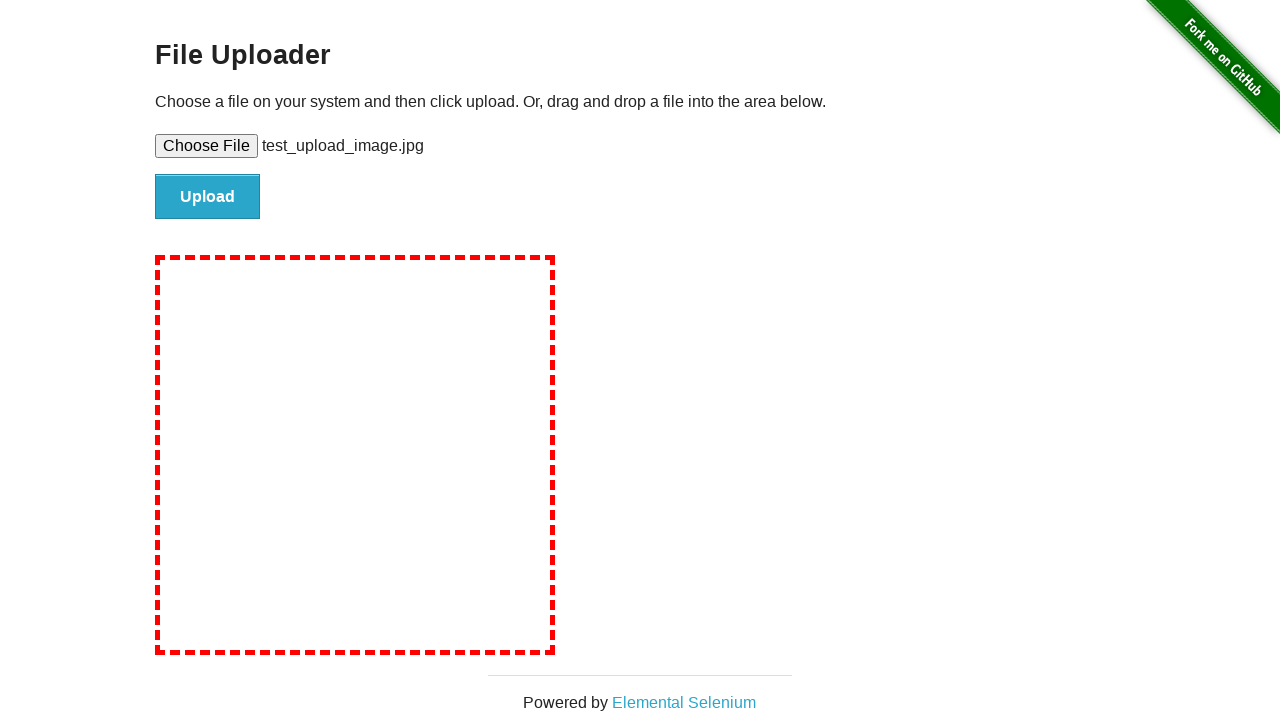

Clicked upload button to submit file at (208, 197) on #file-submit
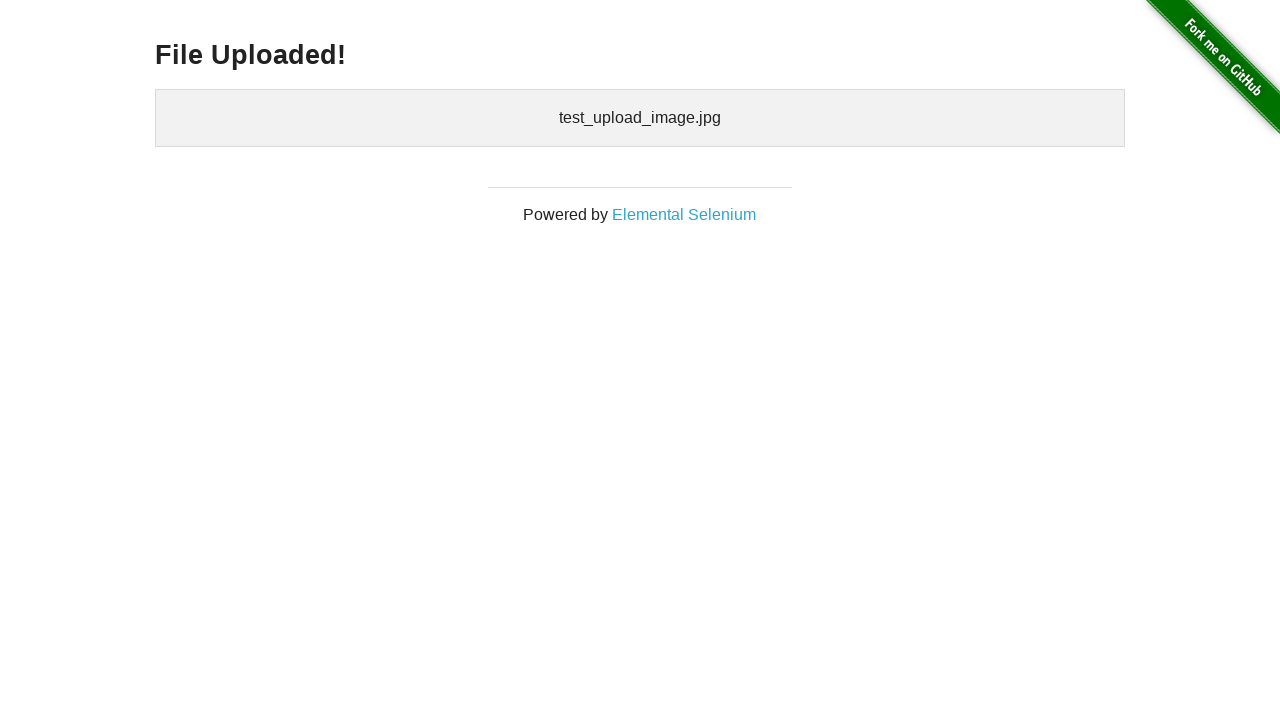

Upload confirmation appeared - file uploaded successfully
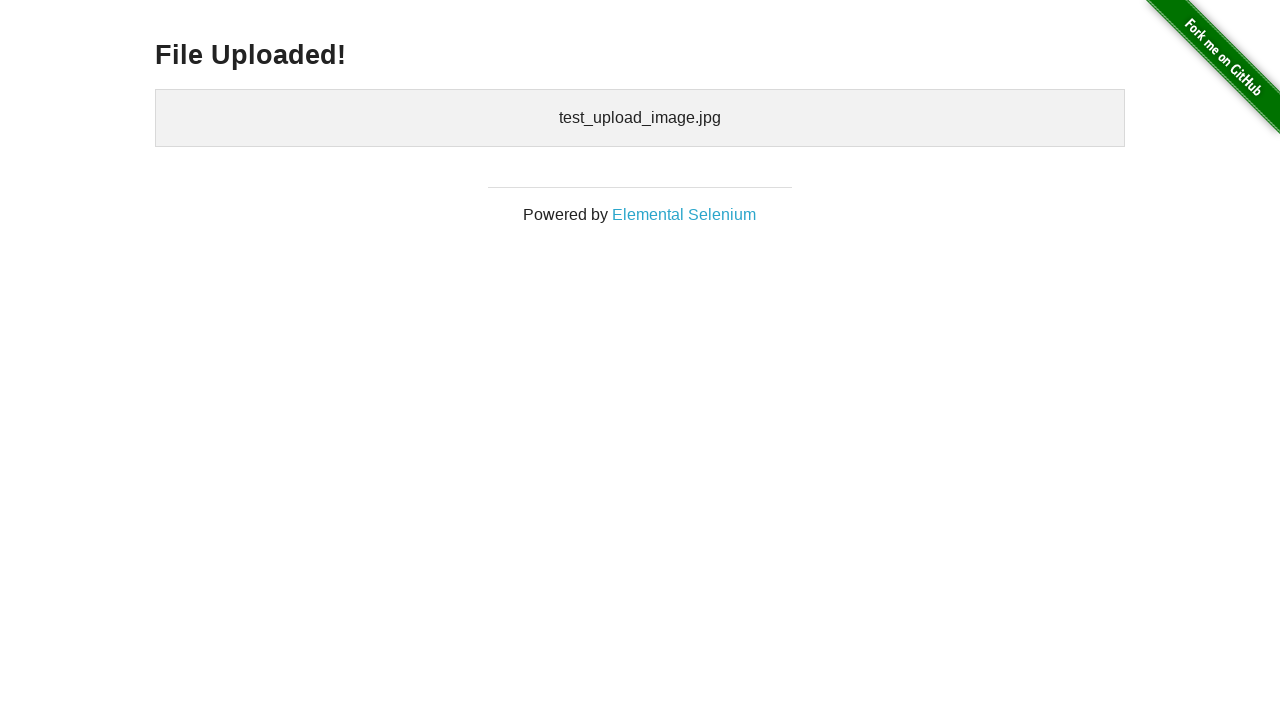

Retrieved uploaded file information from page
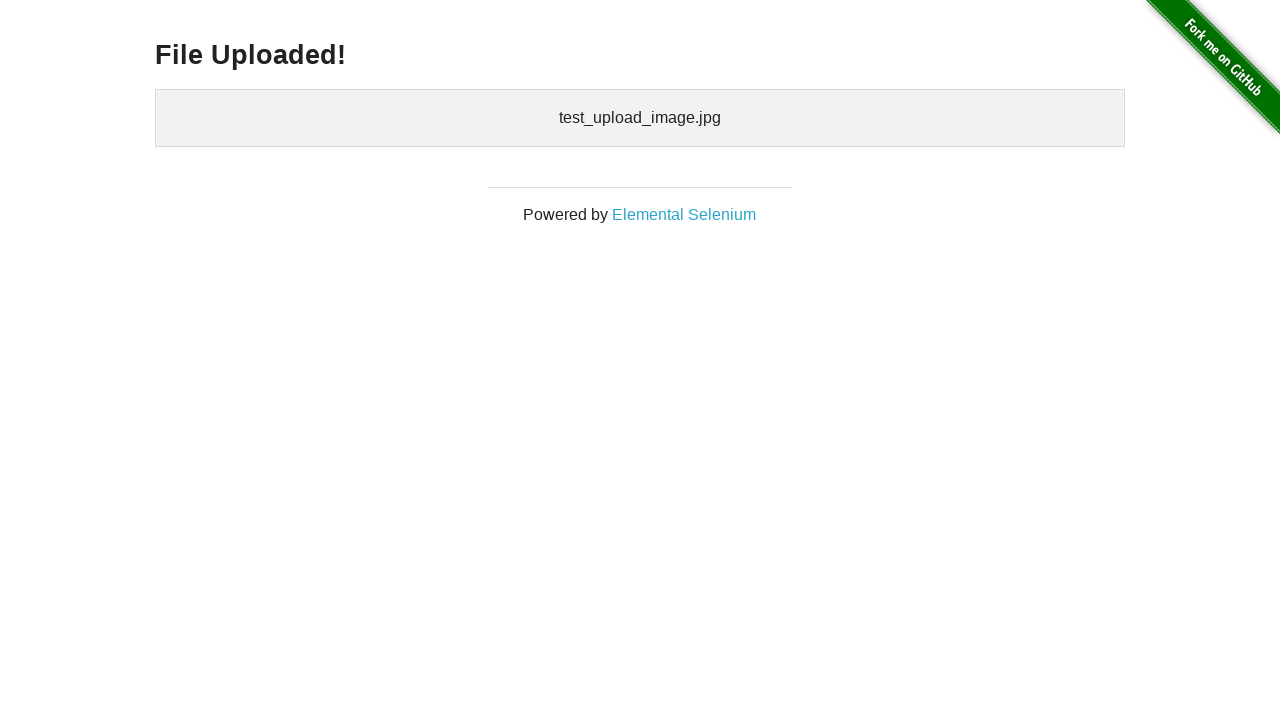

Cleaned up temporary test file
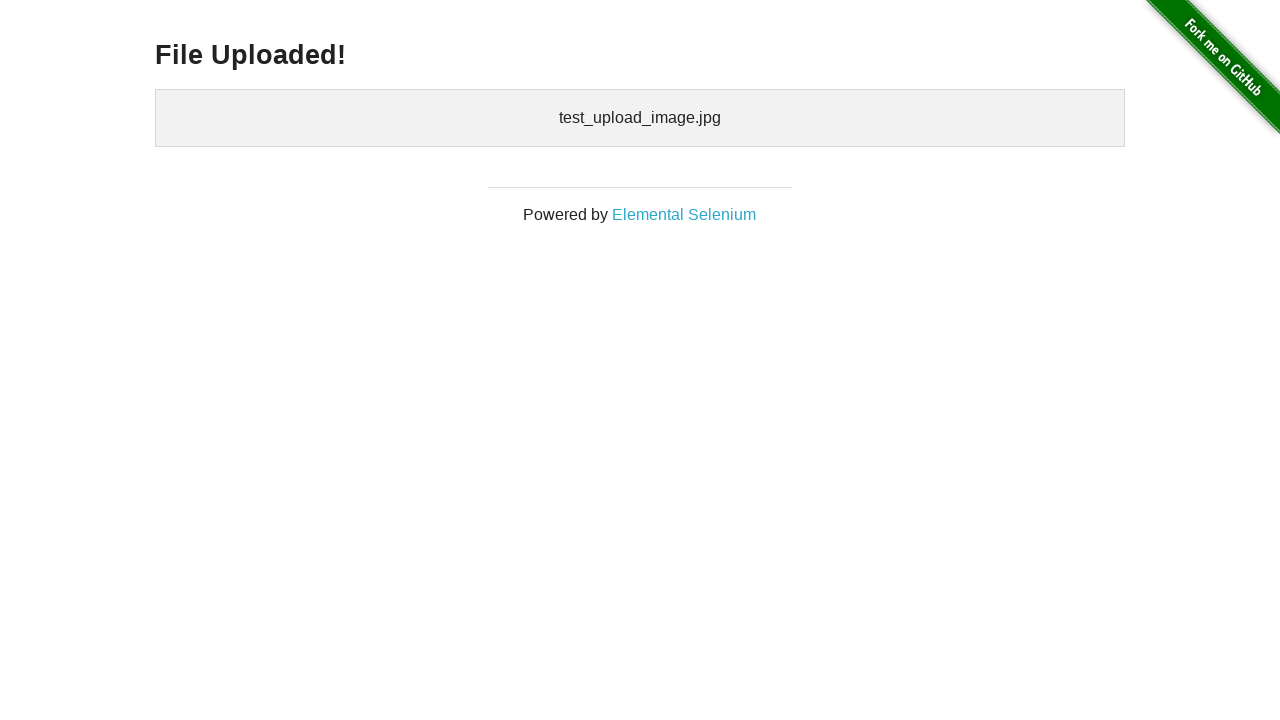

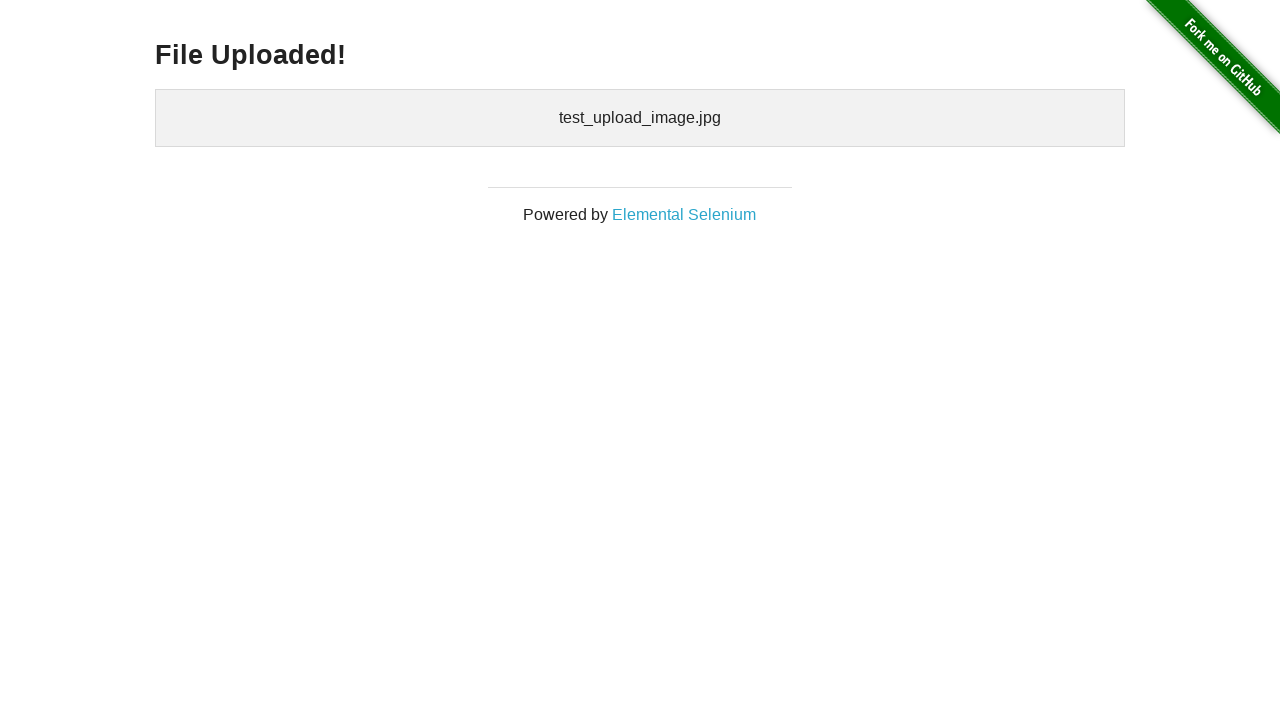